Tests cookie functionality by clicking a "Set Cookie" button and validating that a cookie named "token" is created with the expected value "123ABC"

Starting URL: https://example.cypress.io/commands/cookies

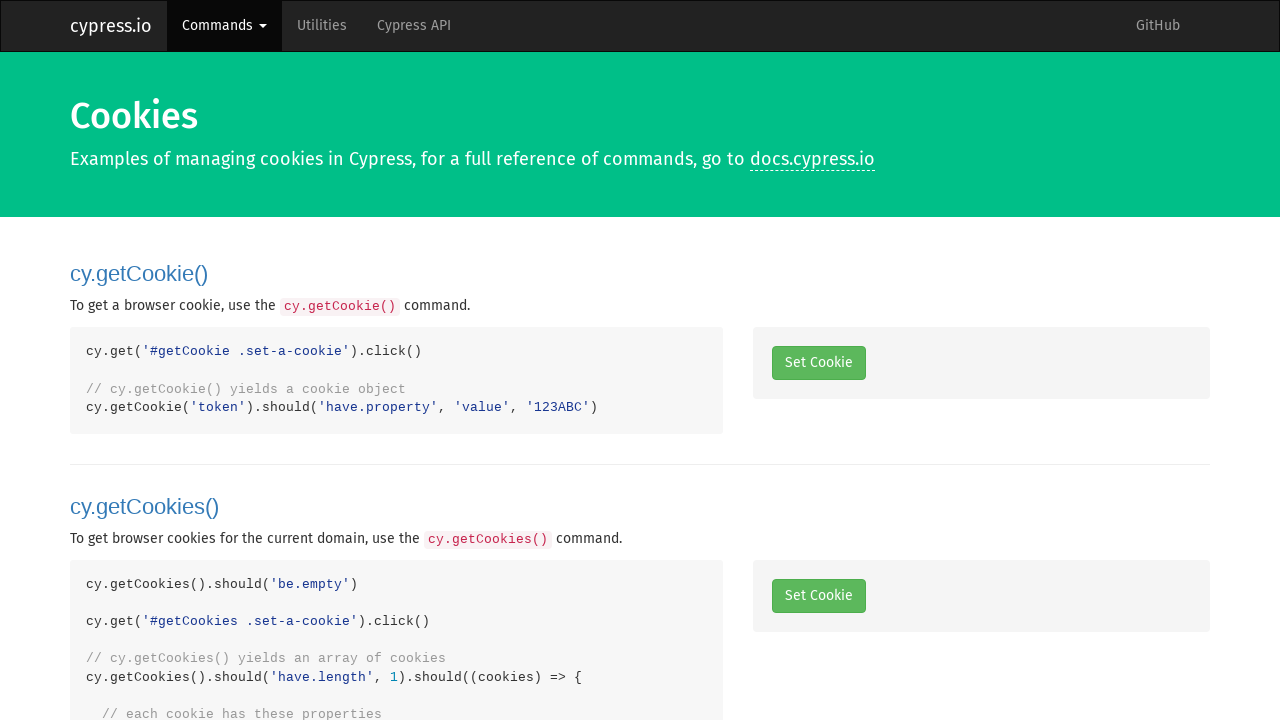

Clicked 'Set Cookie' button at (818, 363) on .set-a-cookie
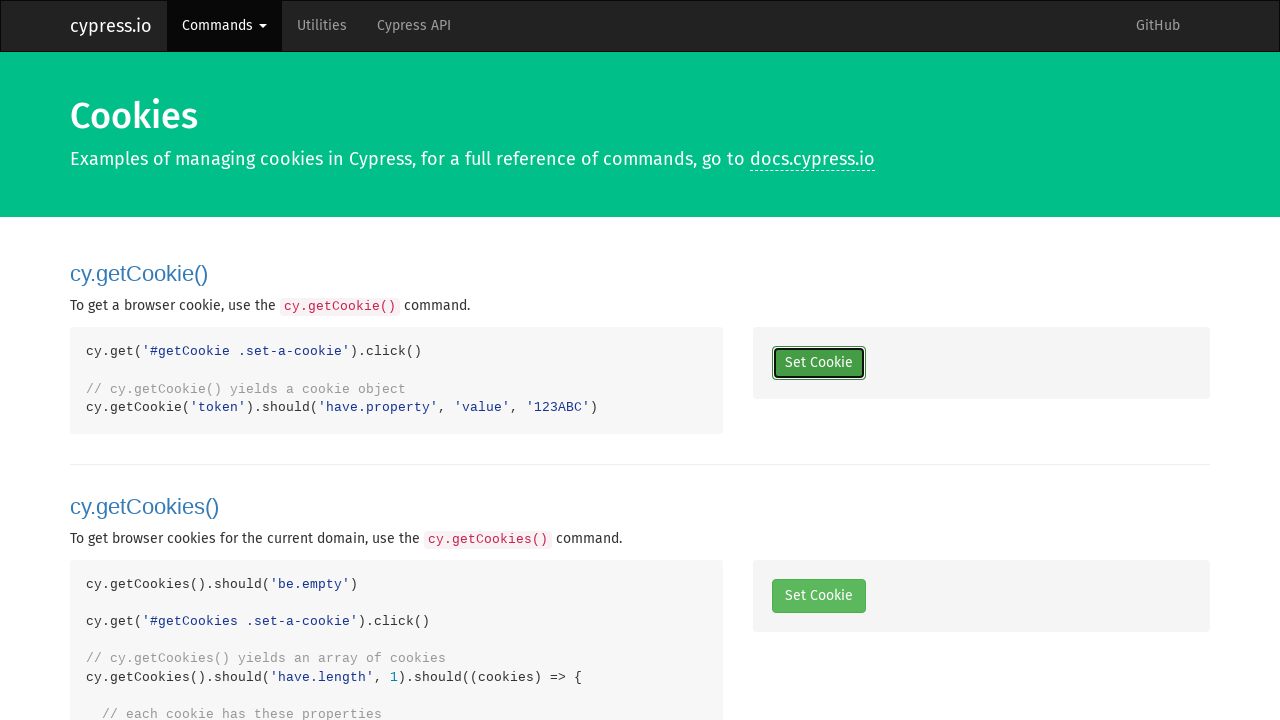

Waited 500ms for cookie to be set
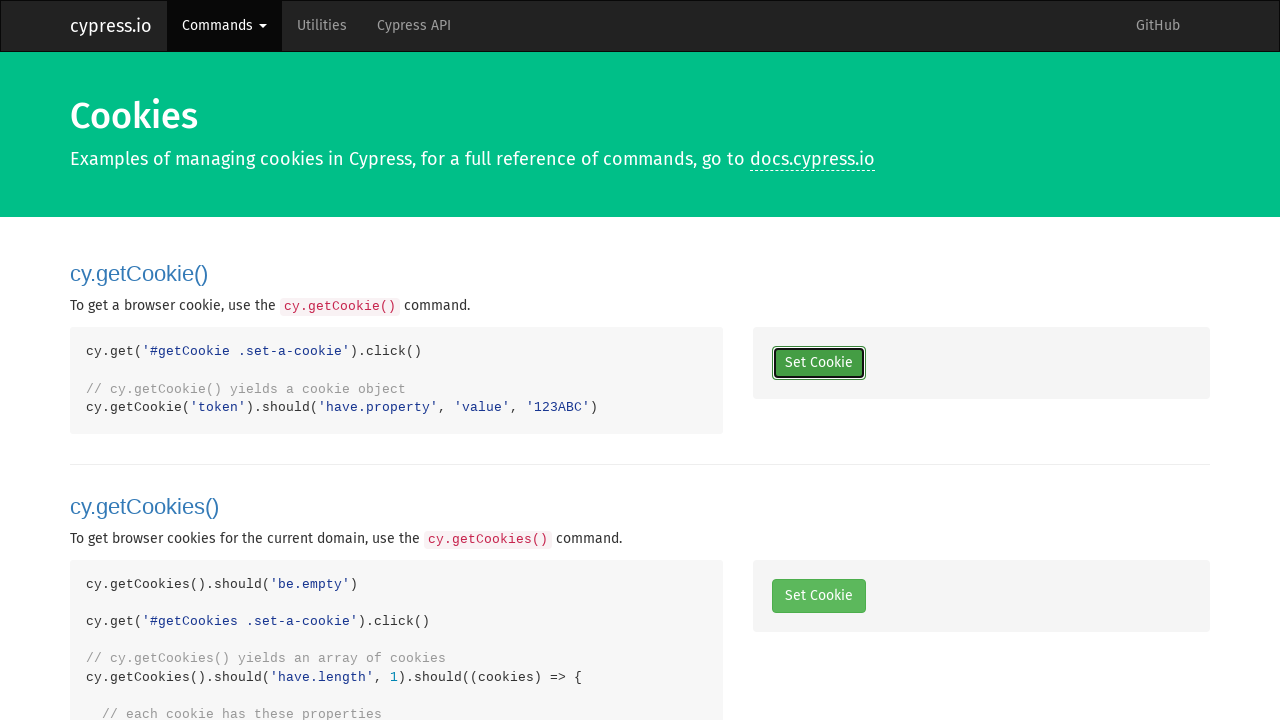

Retrieved all cookies from context
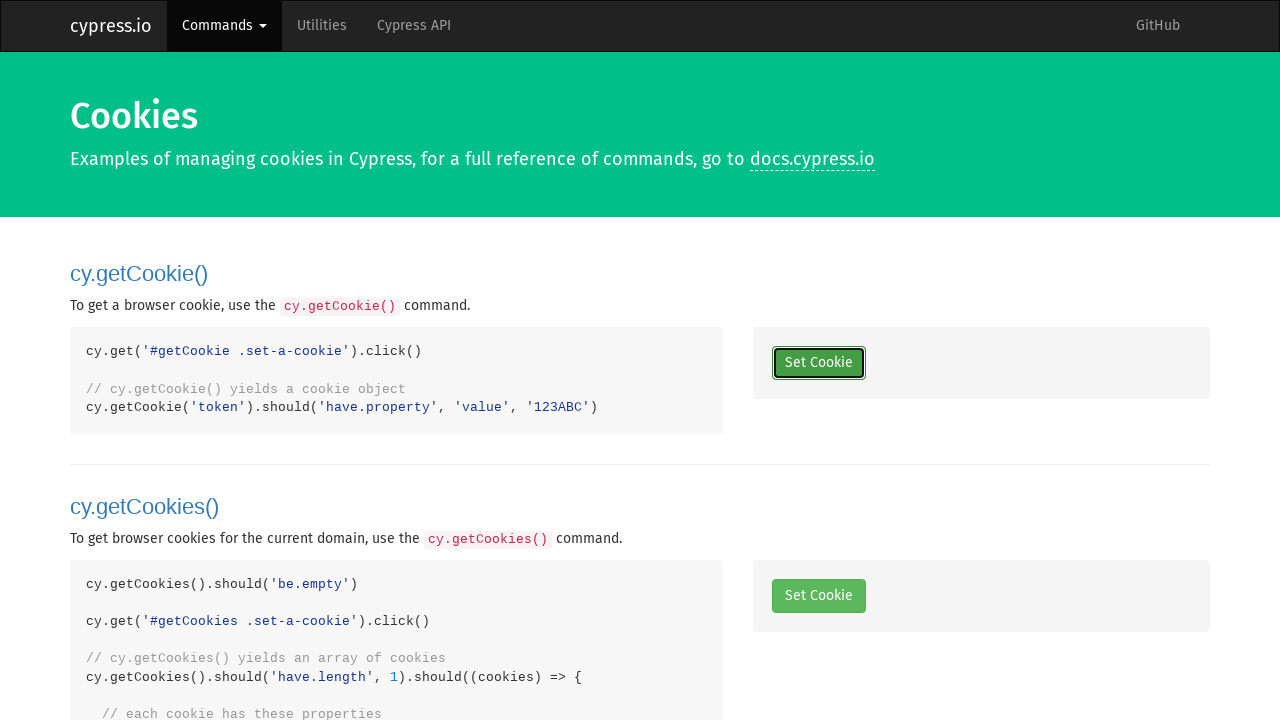

Extracted 'token' cookie from cookies list
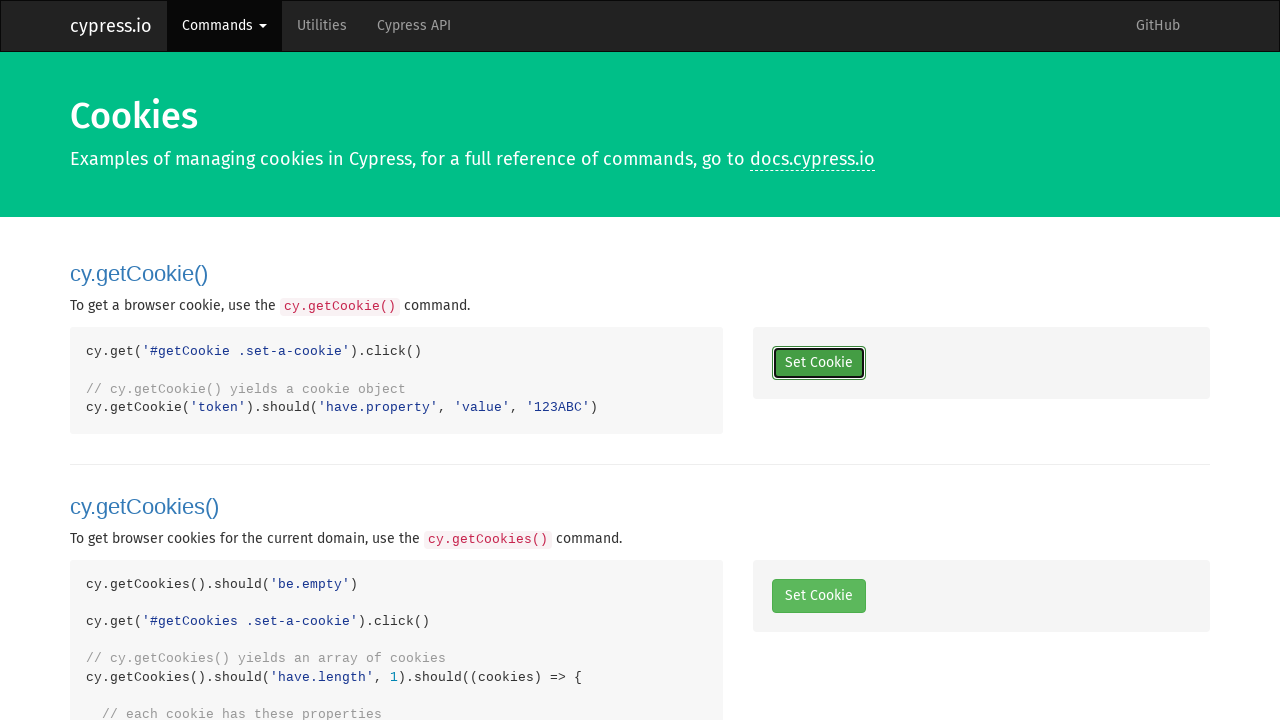

Asserted that 'token' cookie exists
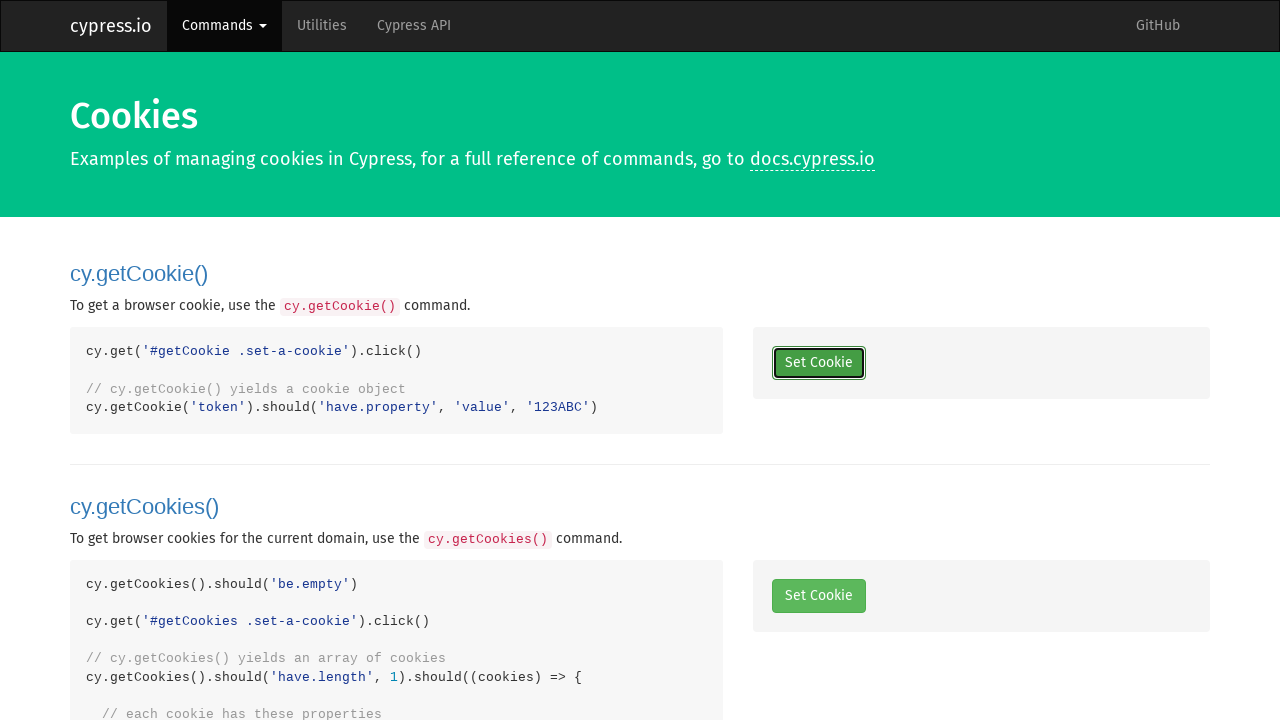

Asserted that 'token' cookie has expected value '123ABC'
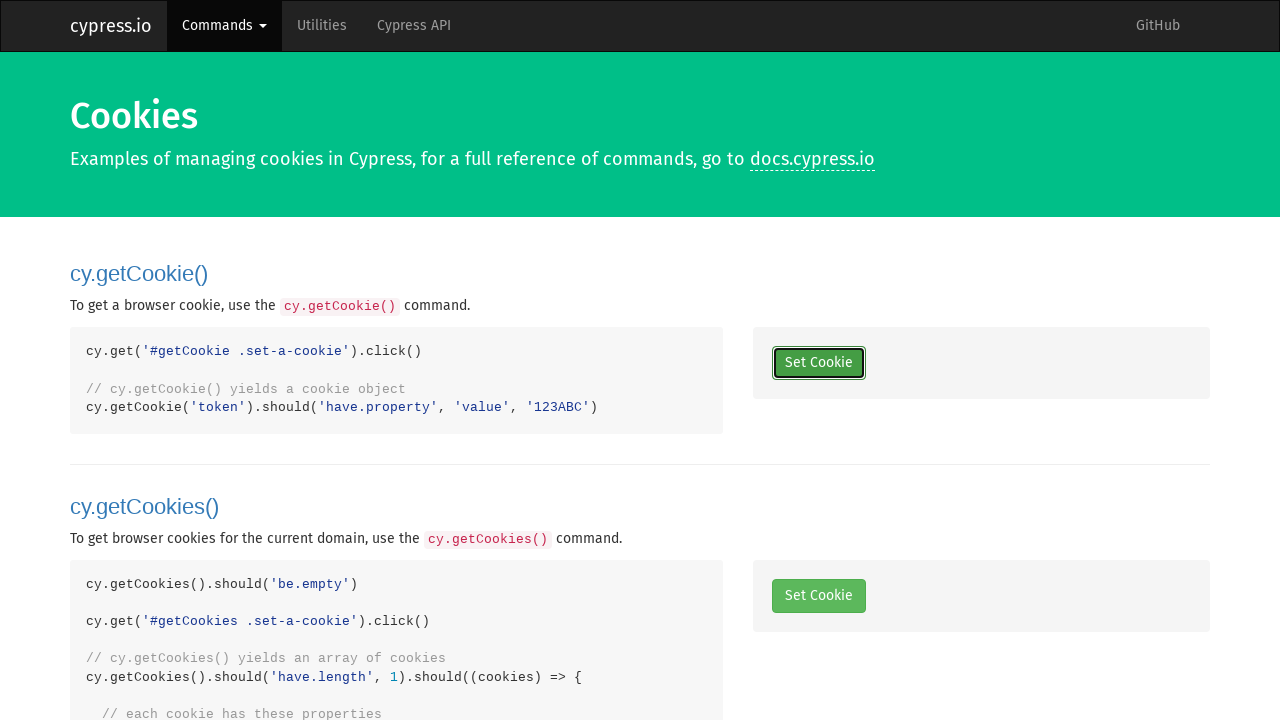

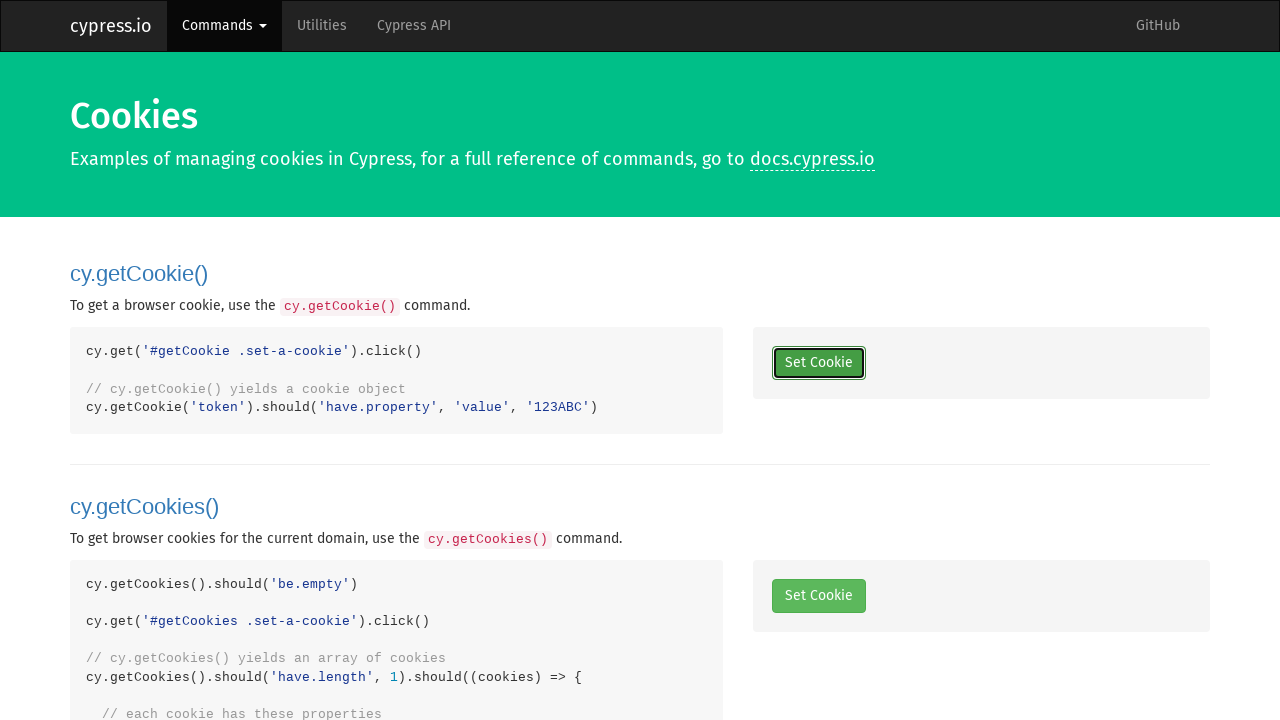